Tests injecting jQuery and jQuery Growl library into a page to display notification messages, demonstrating JavaScript execution capabilities in browser automation.

Starting URL: http://the-internet.herokuapp.com

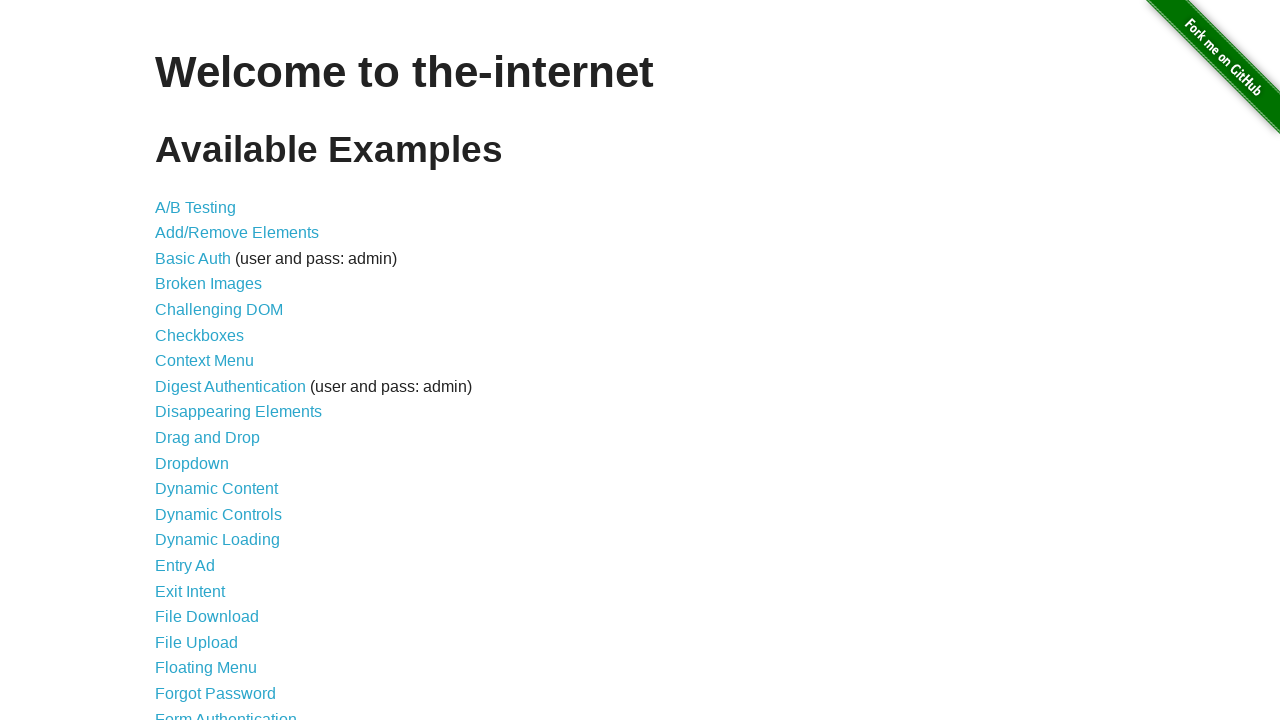

Injected jQuery library into page if not already present
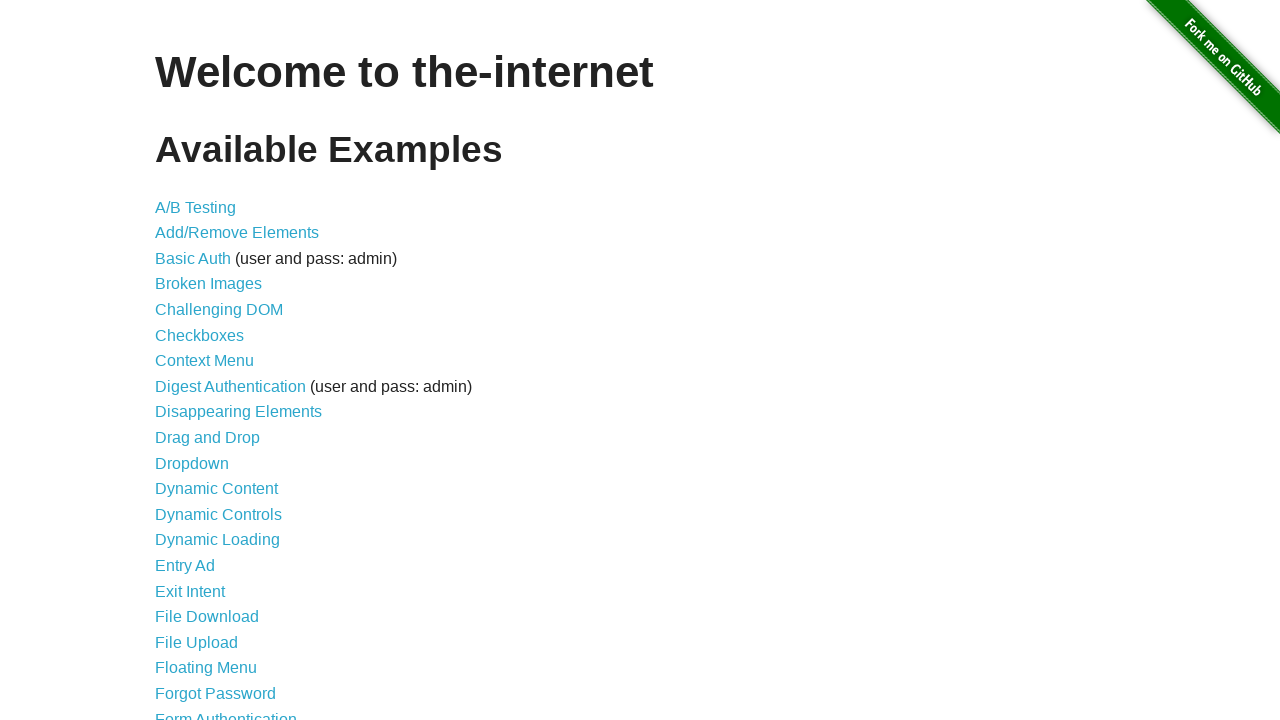

jQuery library loaded successfully
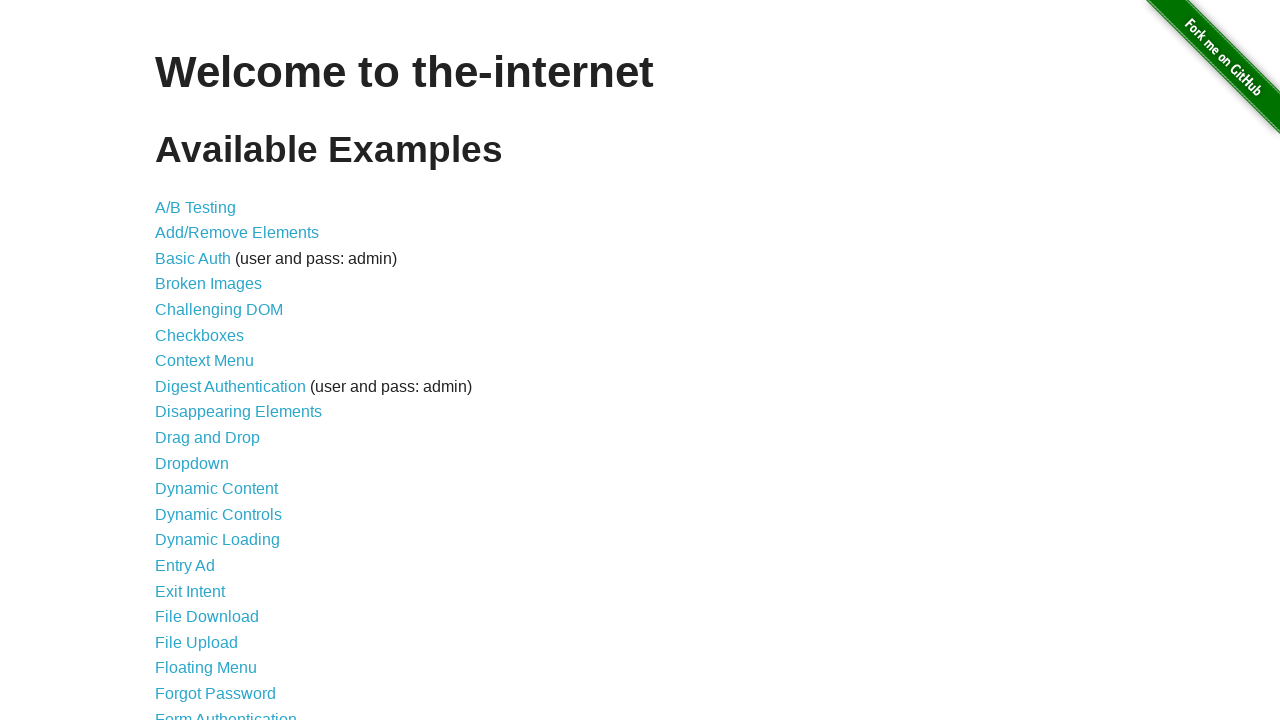

Injected jQuery Growl library into page
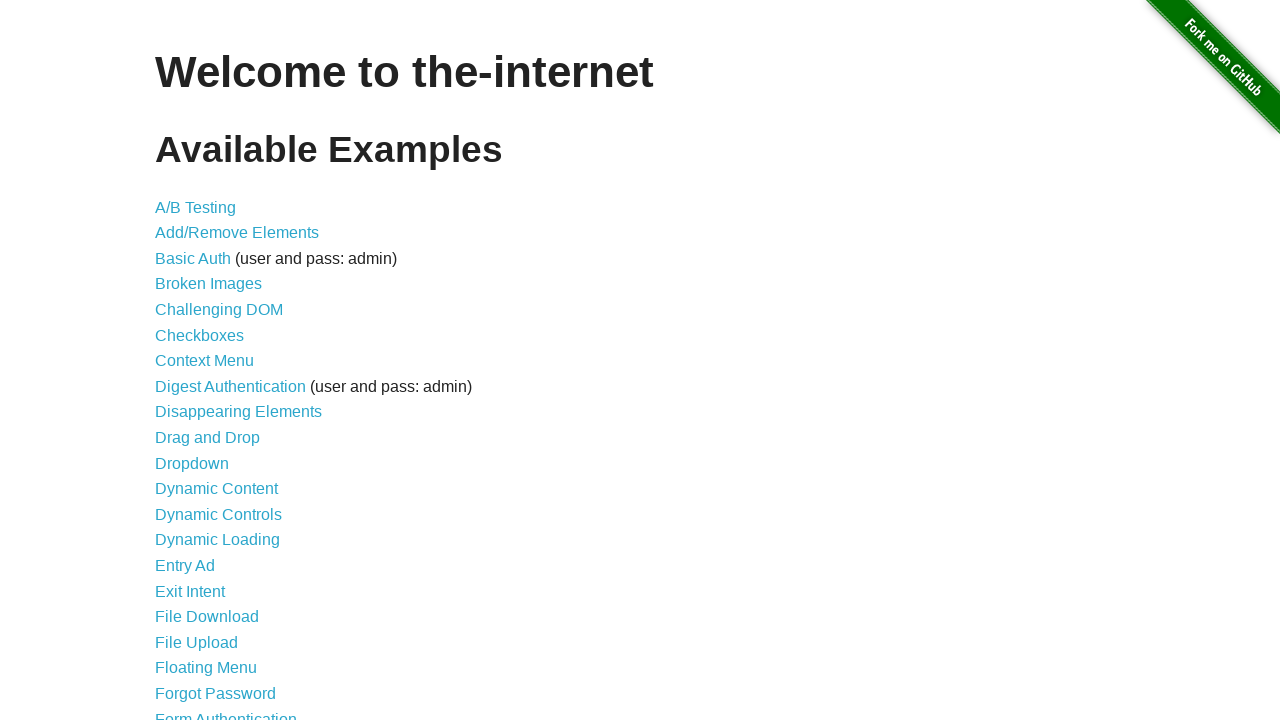

Added jQuery Growl CSS stylesheet to page
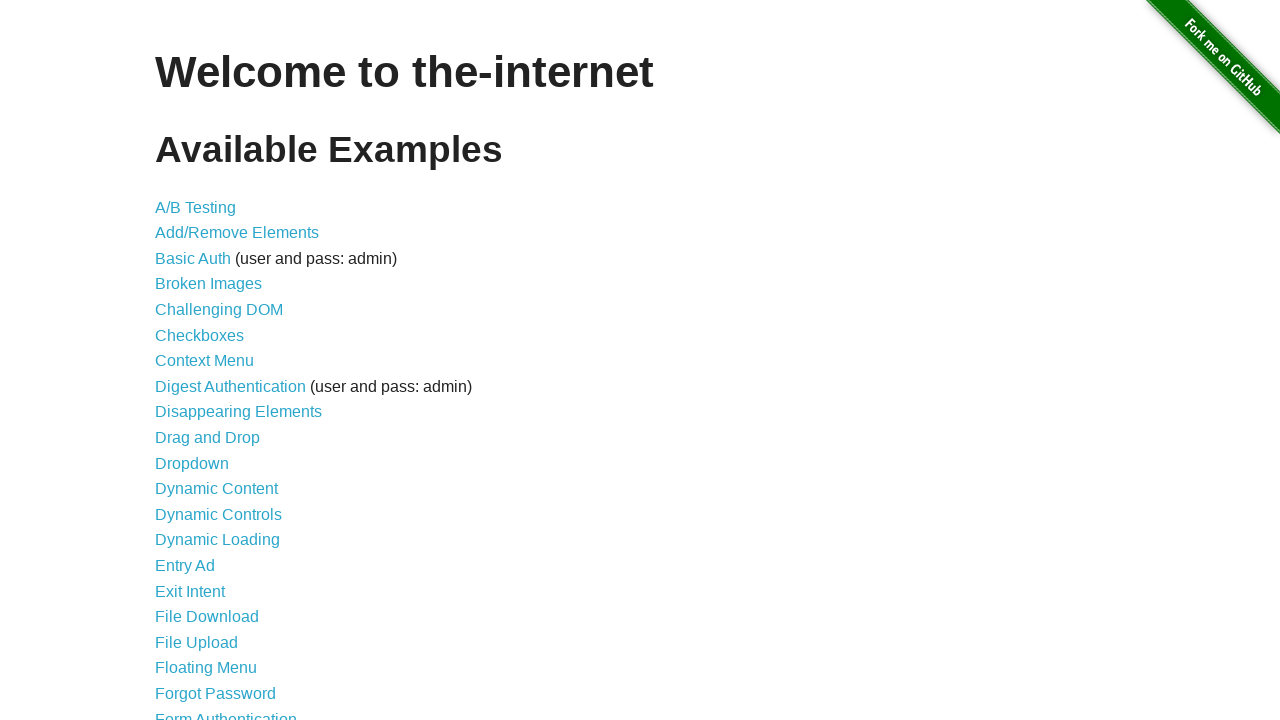

jQuery Growl library loaded and ready
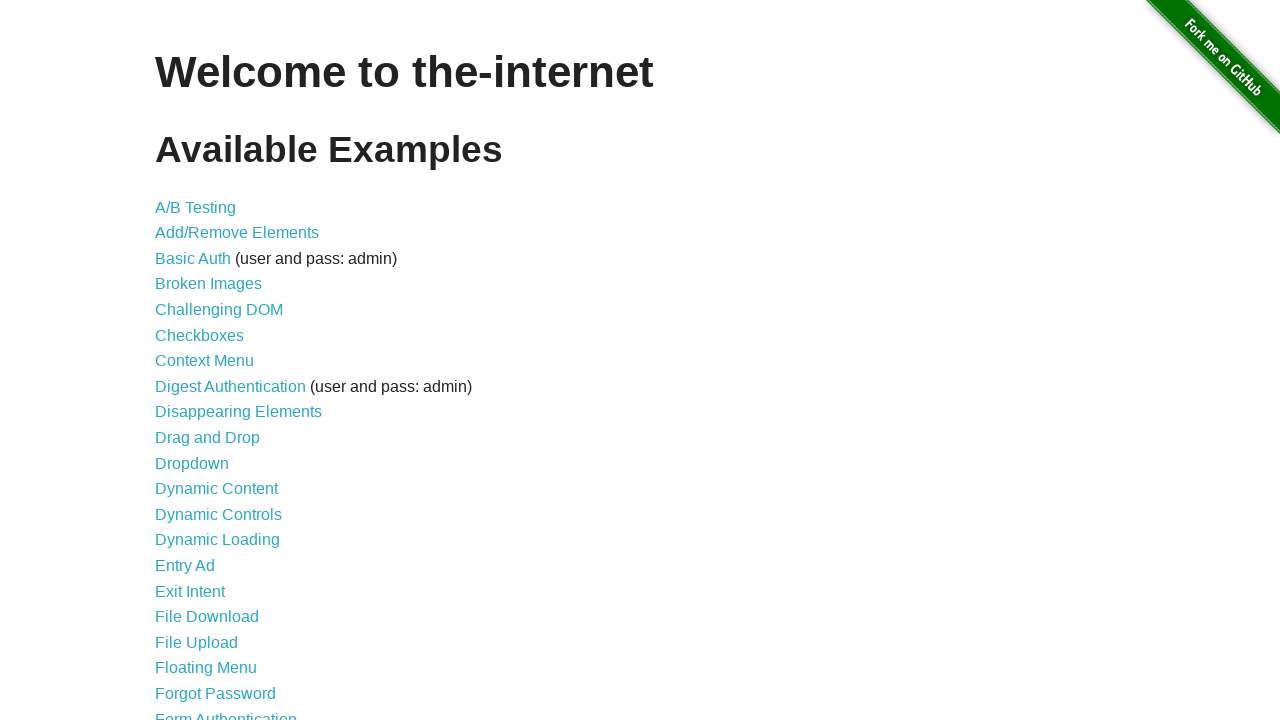

Displayed GET notification with jQuery Growl
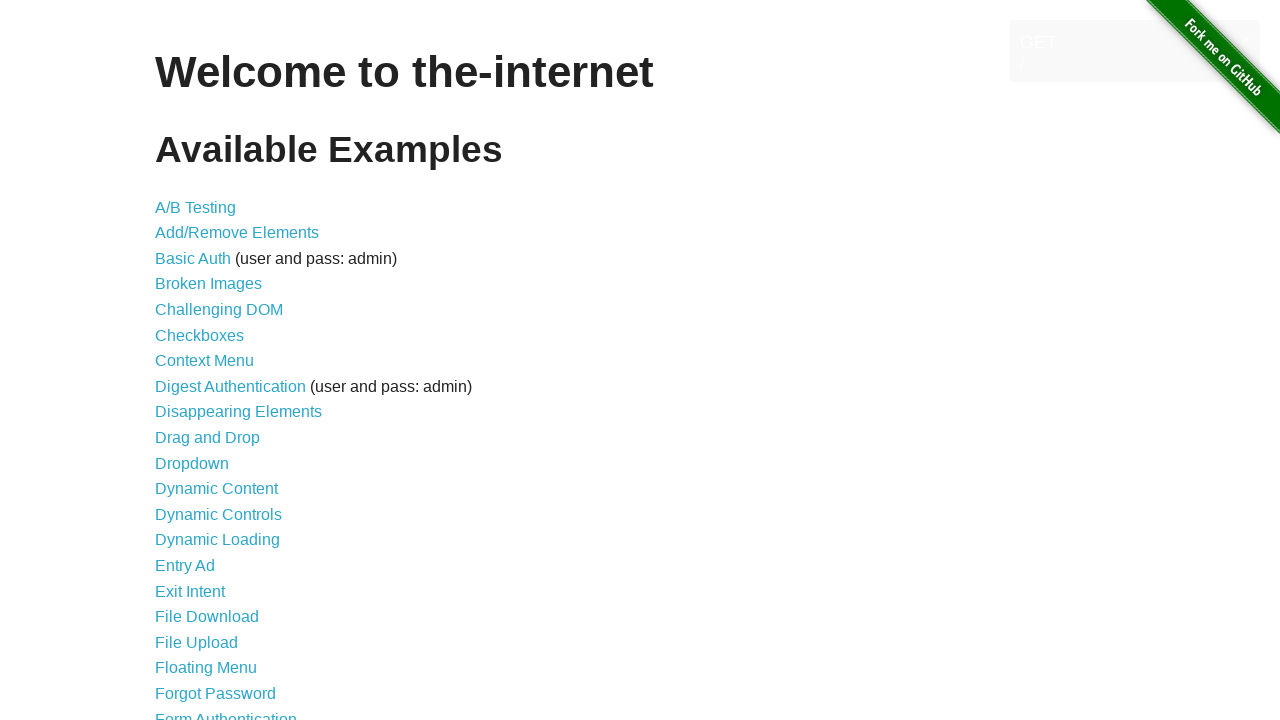

Displayed ERROR notification with jQuery Growl
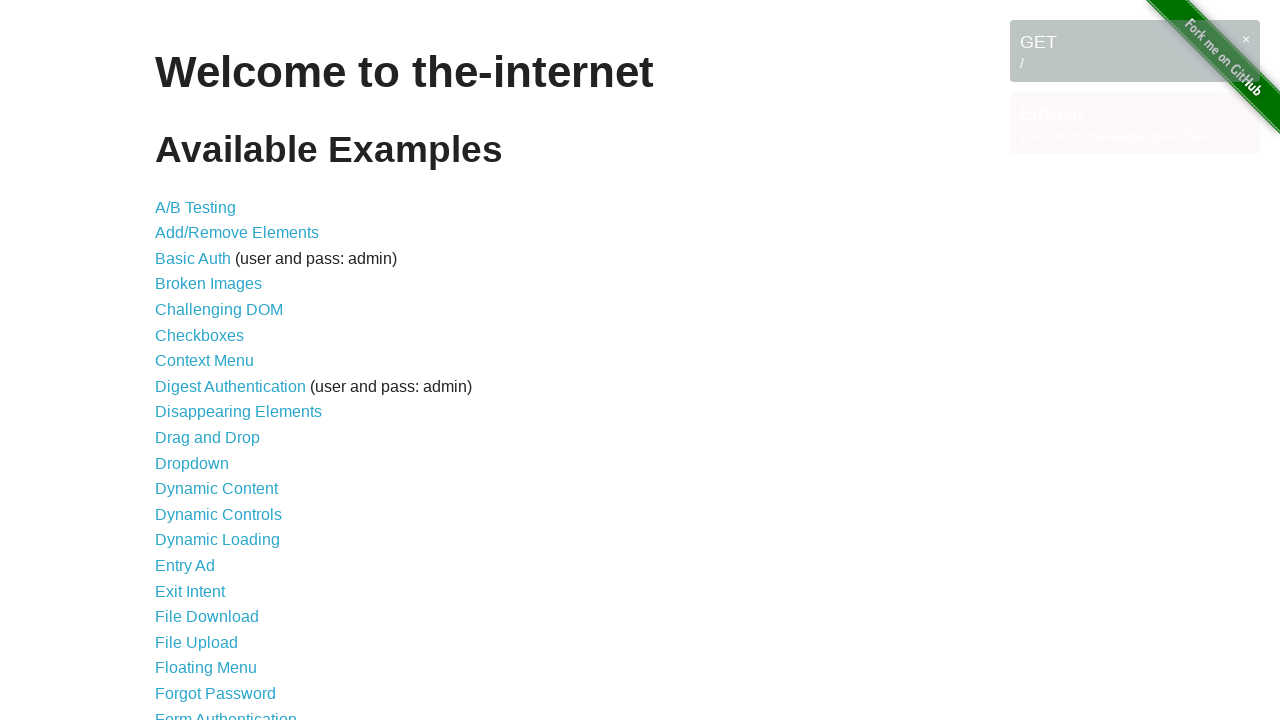

Displayed Notice notification with jQuery Growl
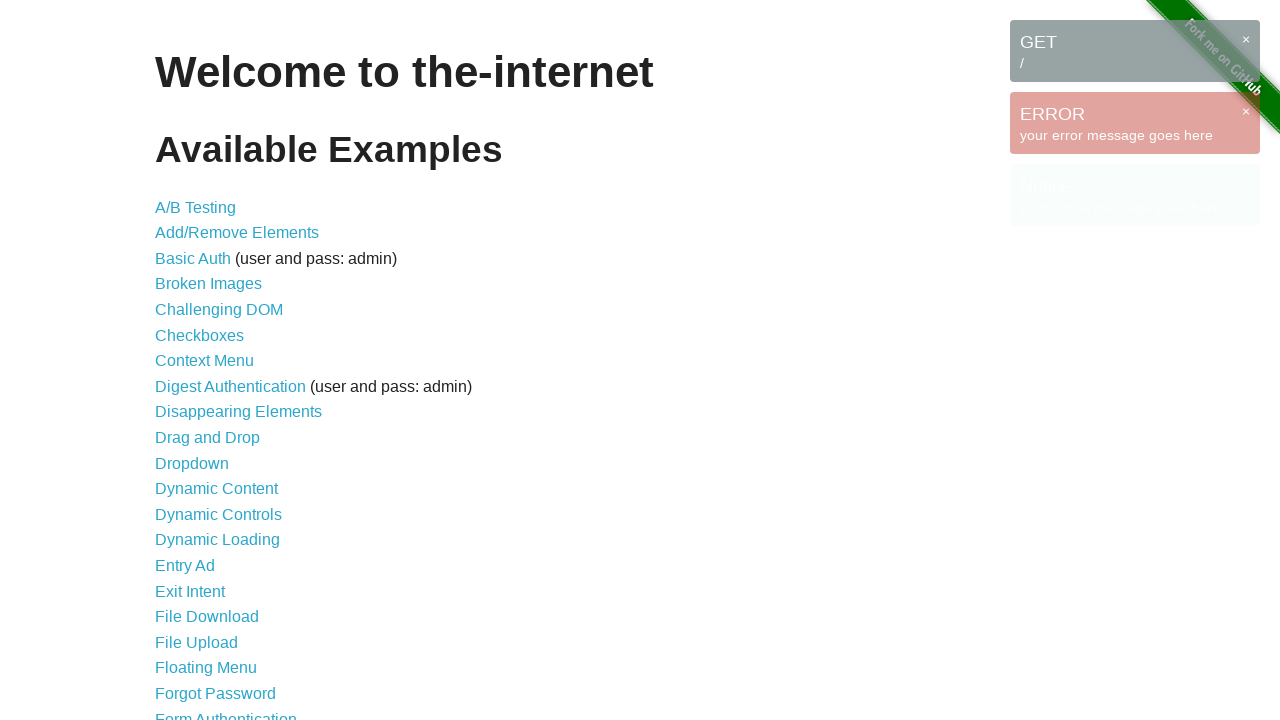

All notification messages are now visible on the page
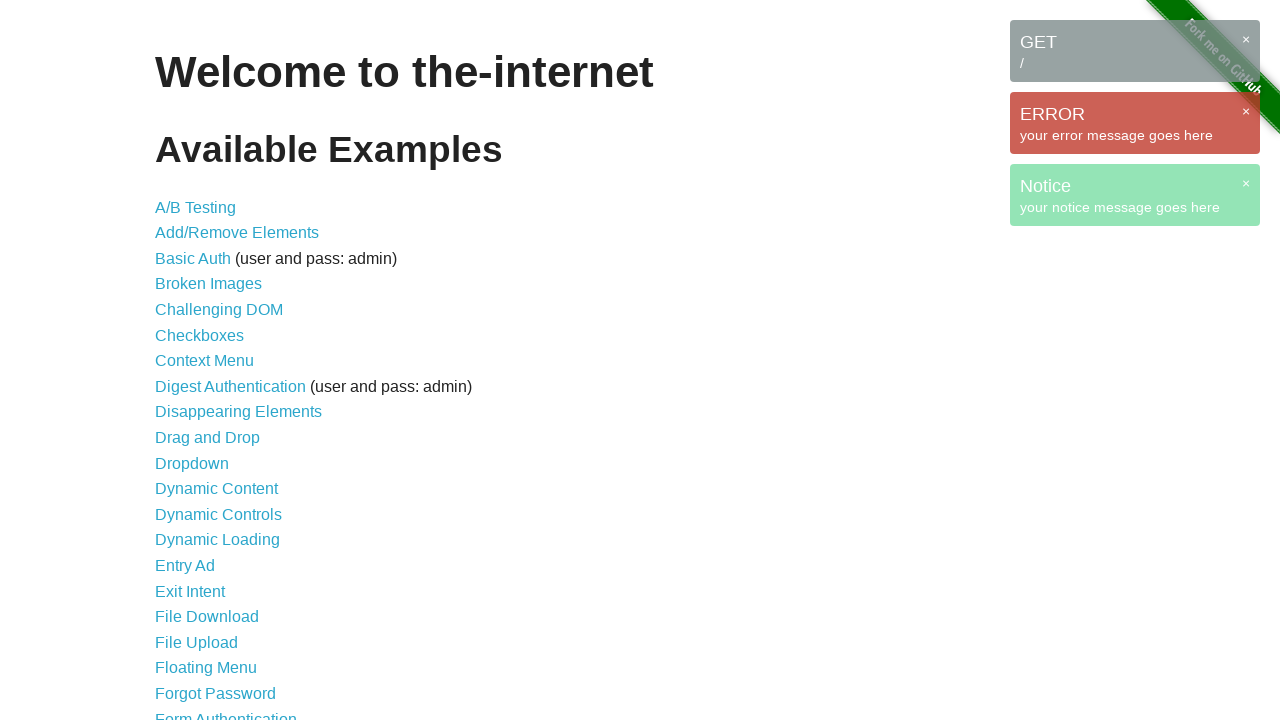

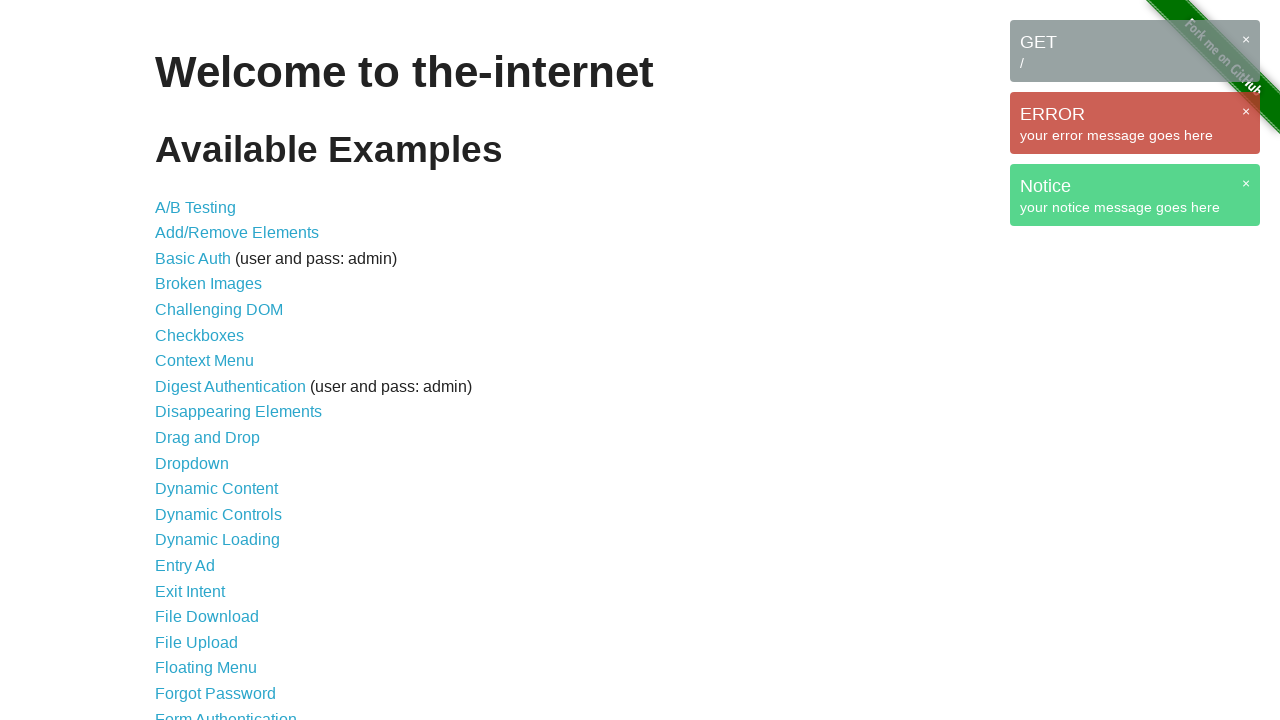